Tests filling out a practice form on demoqa.com with various field types including text inputs, radio buttons, date picker, dropdown selects, and checkboxes, then verifies the submitted data appears in a confirmation table.

Starting URL: https://demoqa.com/automation-practice-form

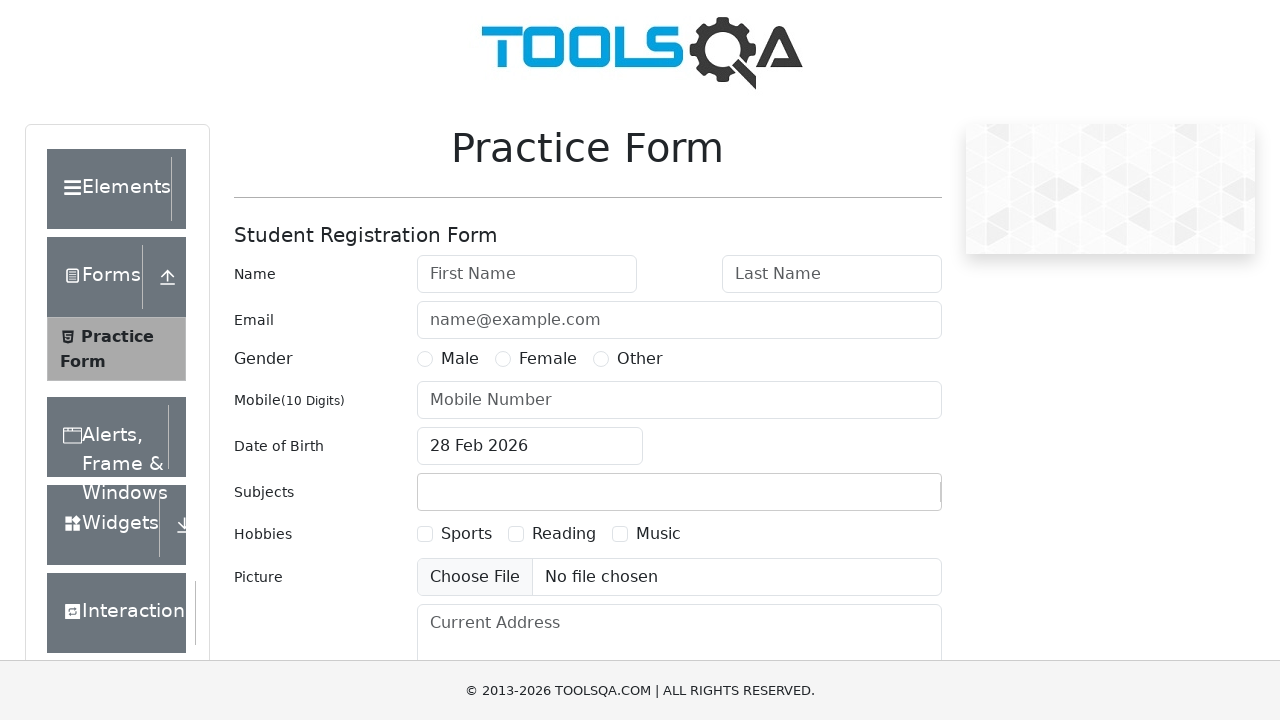

Removed footer element
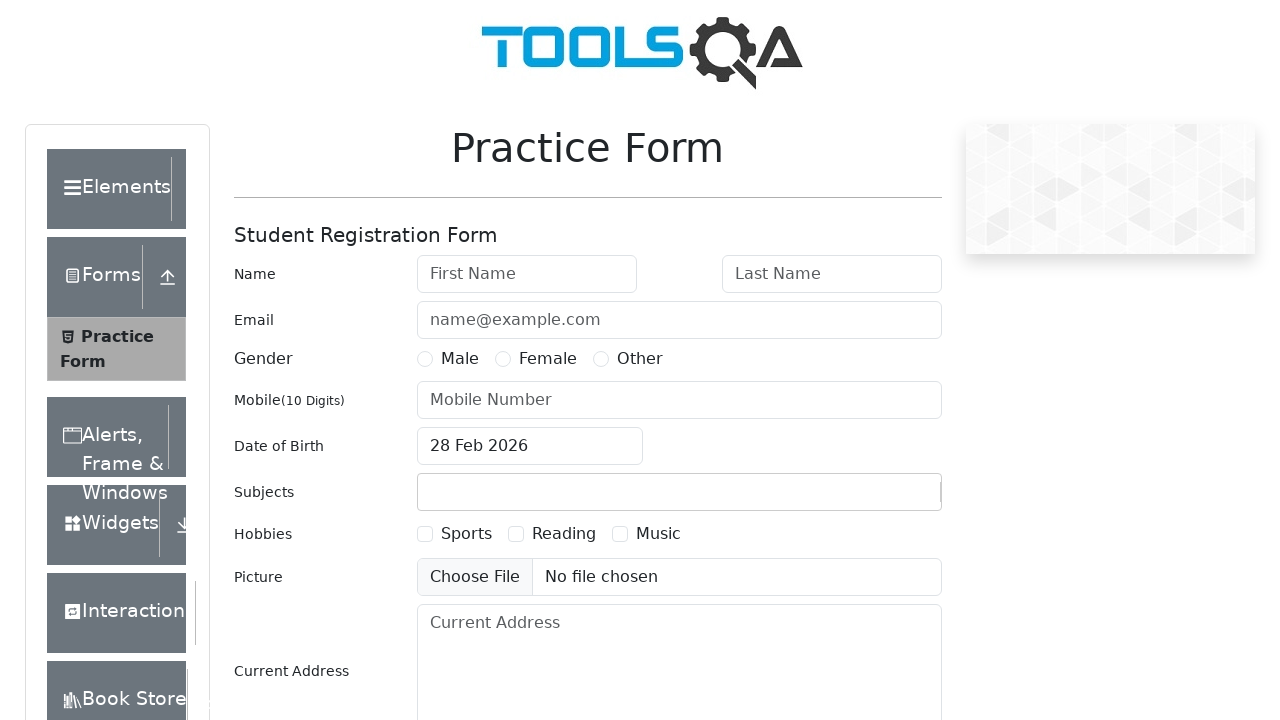

Removed fixed banner element
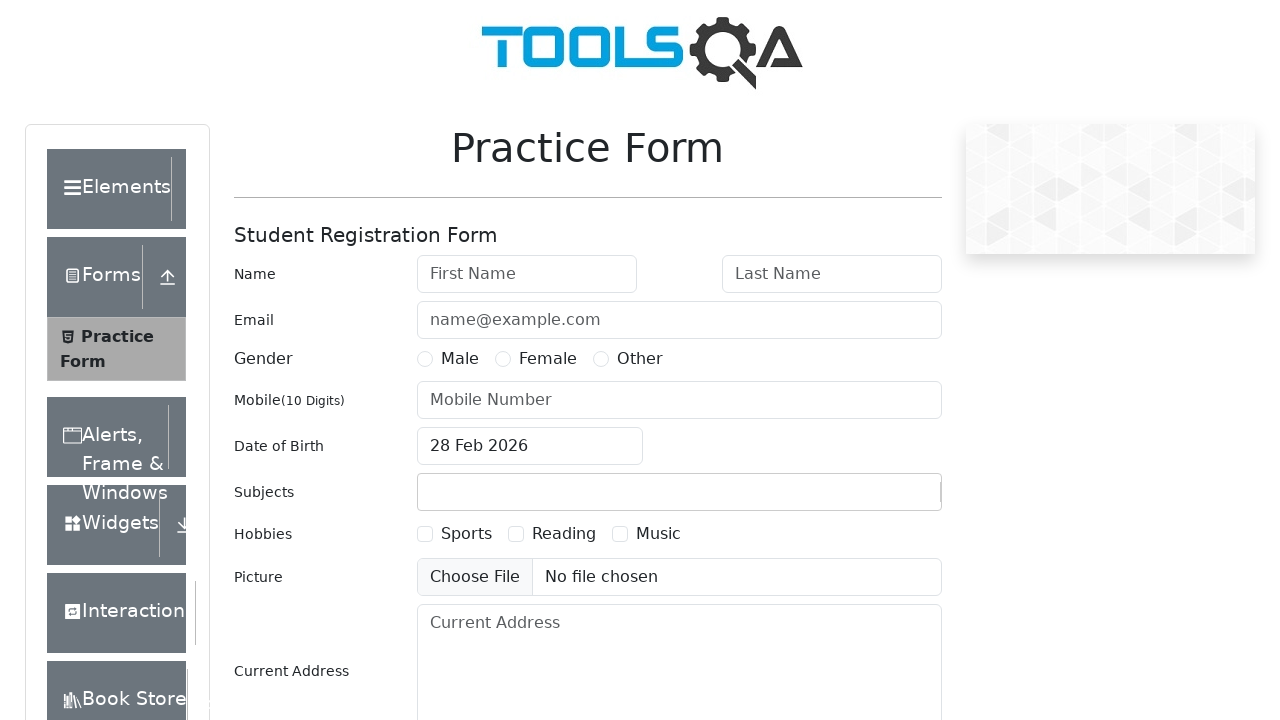

Filled first name field with 'Nastya' on #firstName
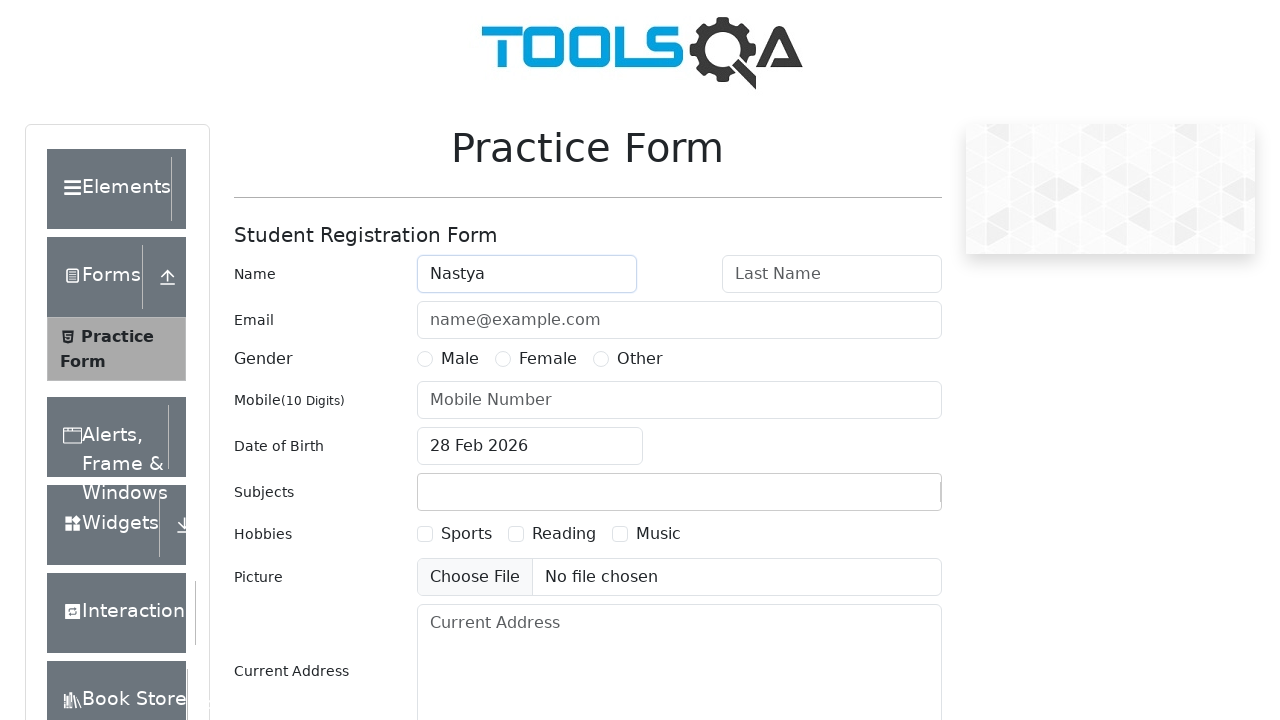

Filled last name field with 'Domnich' on #lastName
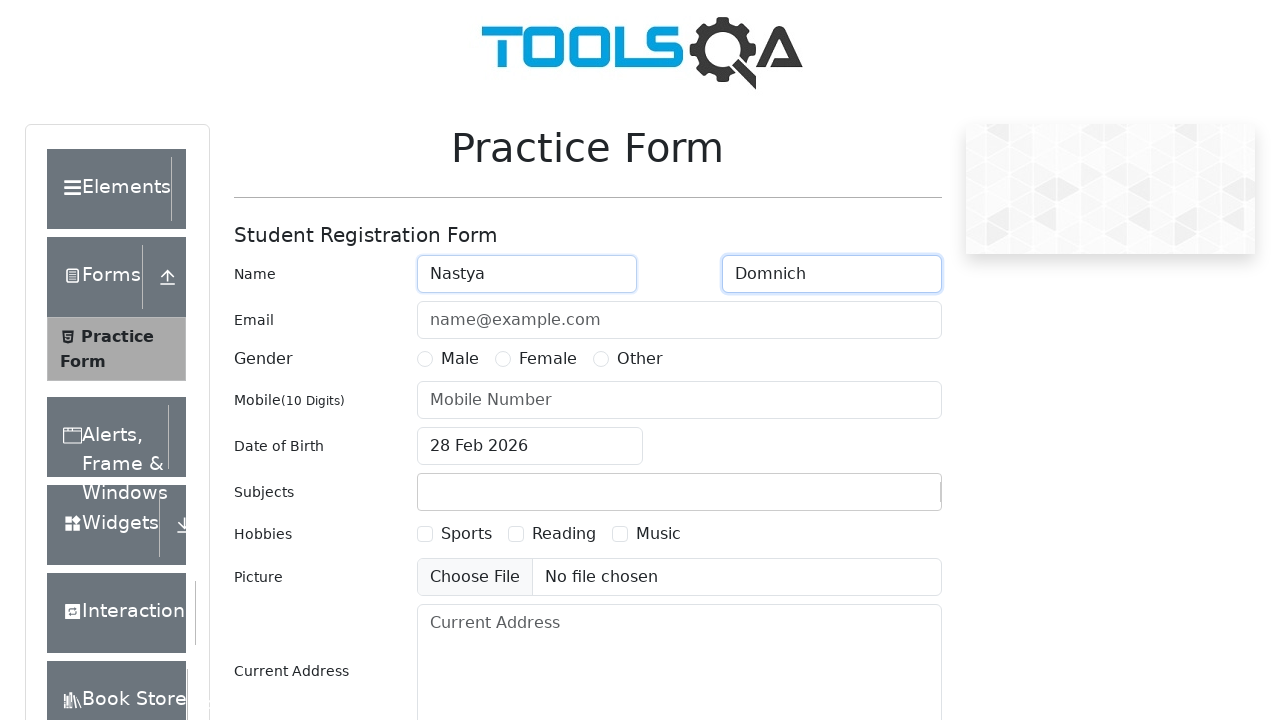

Filled email field with 'domnicg@egorov.com' on #userEmail
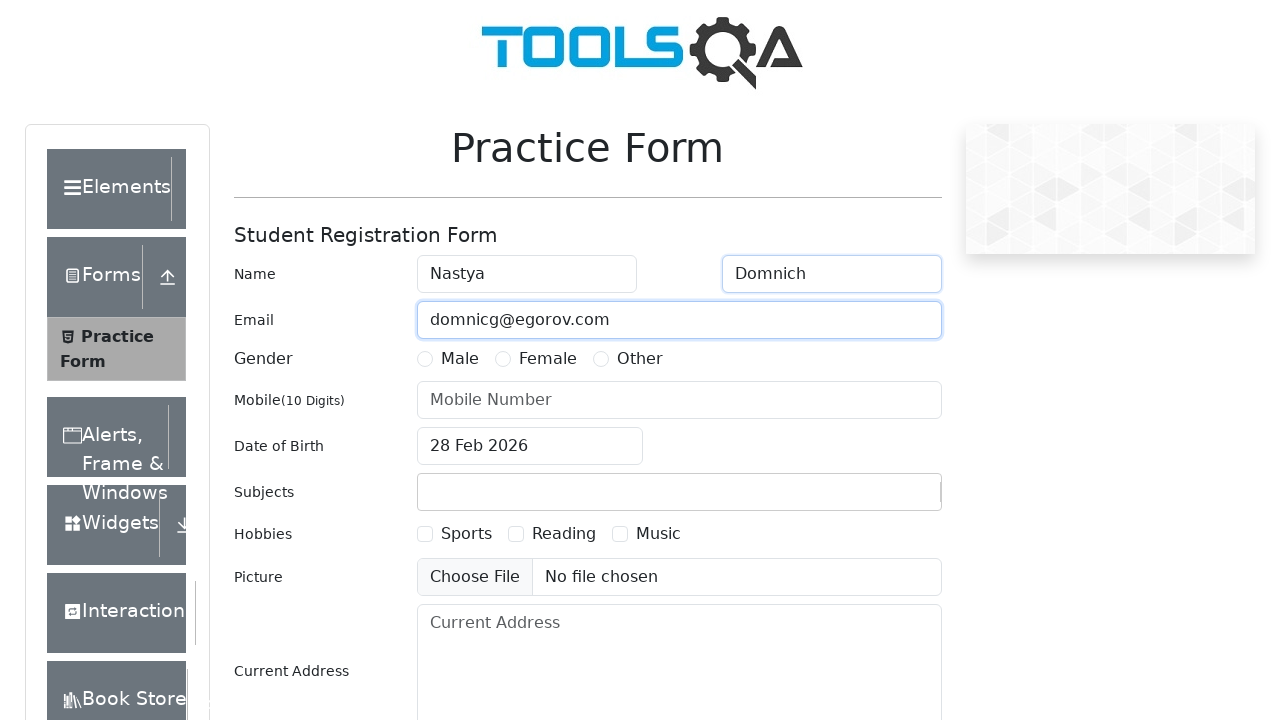

Selected Female gender option at (548, 359) on #genterWrapper >> text=Female
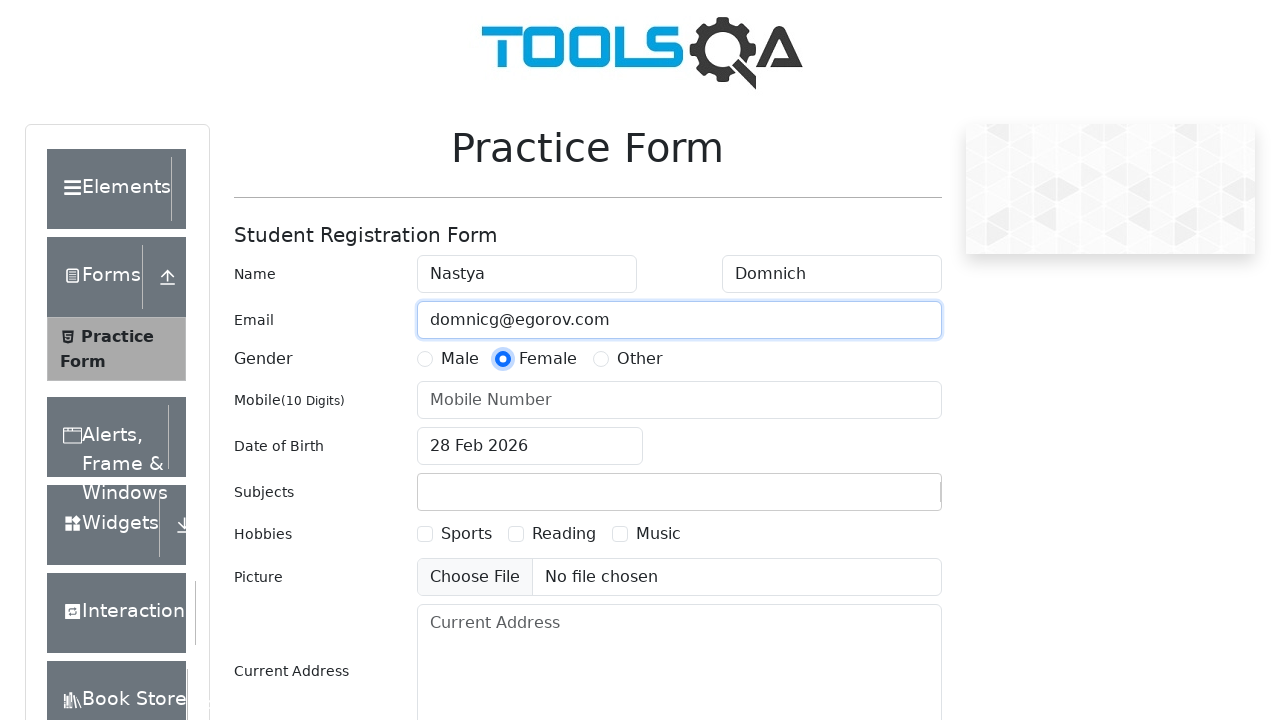

Filled phone number field with '1234567891' on #userNumber
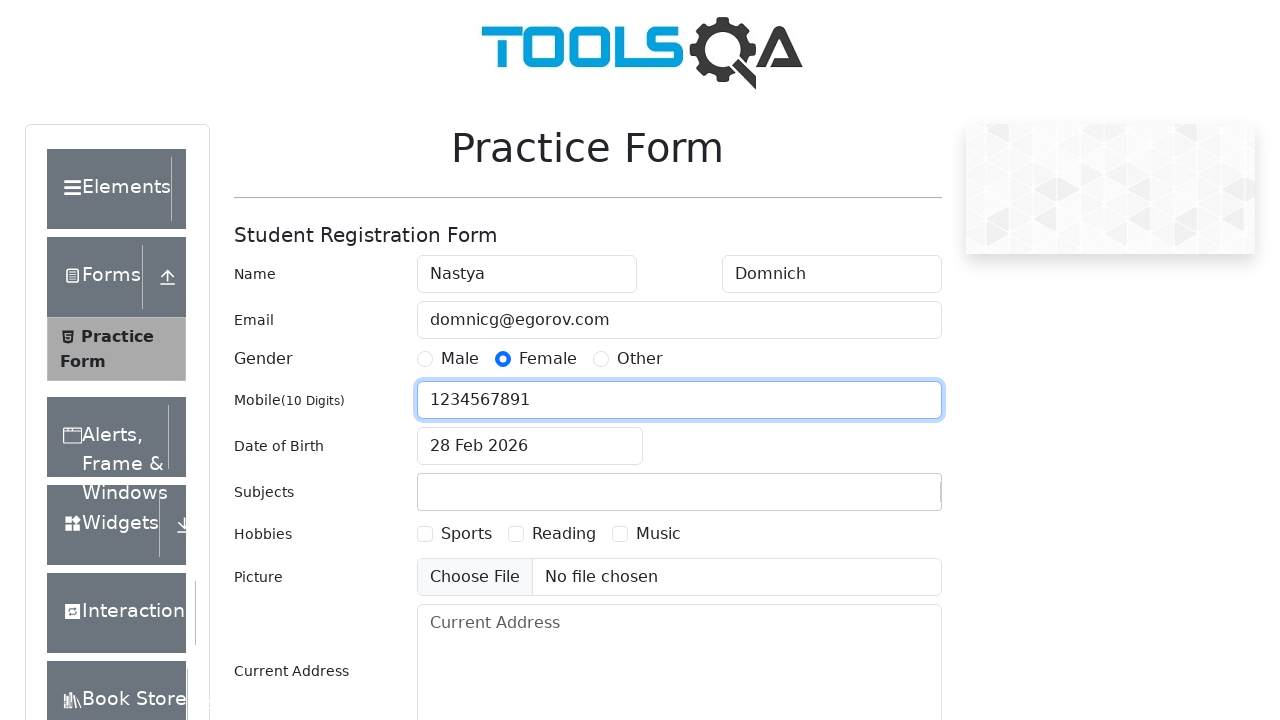

Filled current address field with 'Minsk address' on #currentAddress
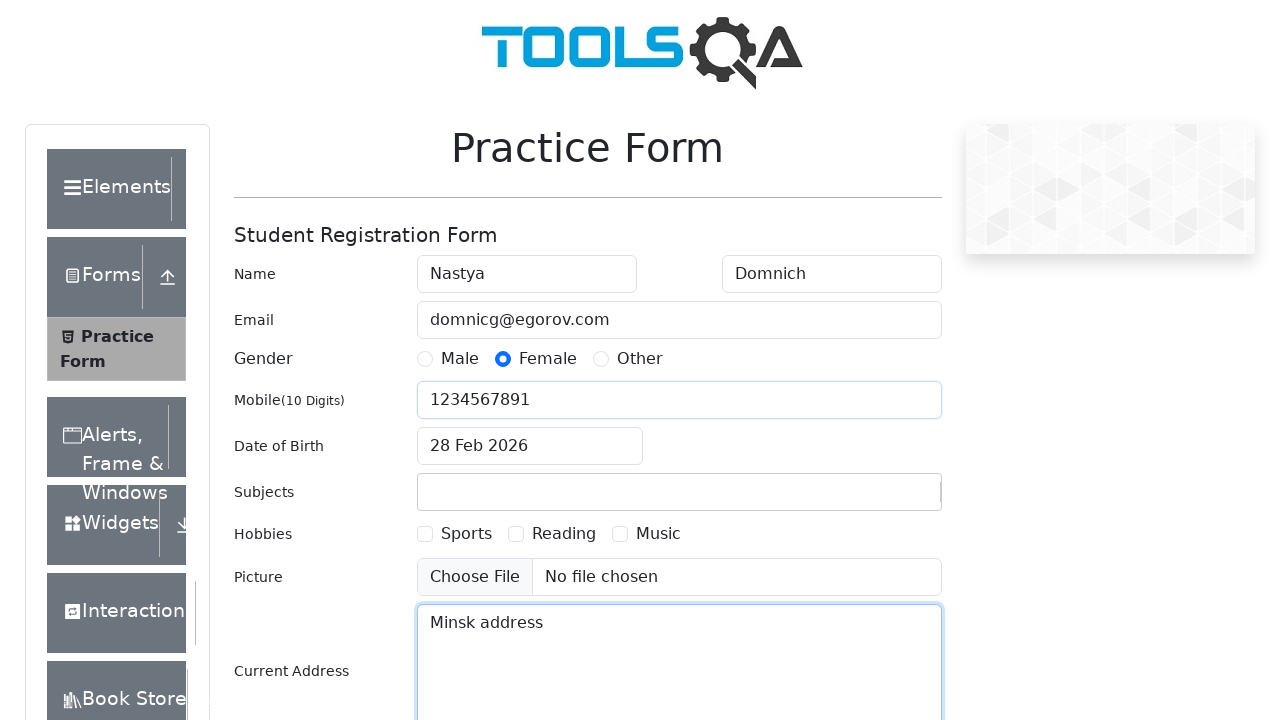

Clicked date of birth input field at (530, 446) on #dateOfBirthInput
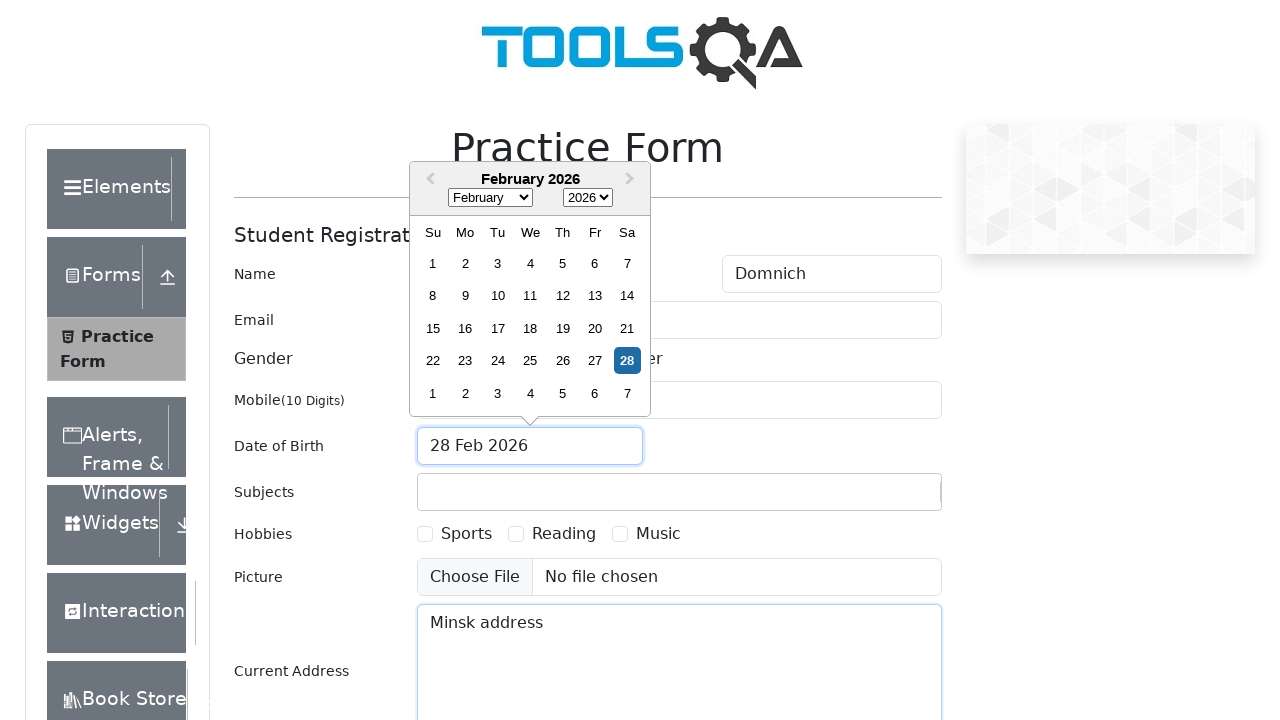

Selected August from month dropdown on .react-datepicker__month-select
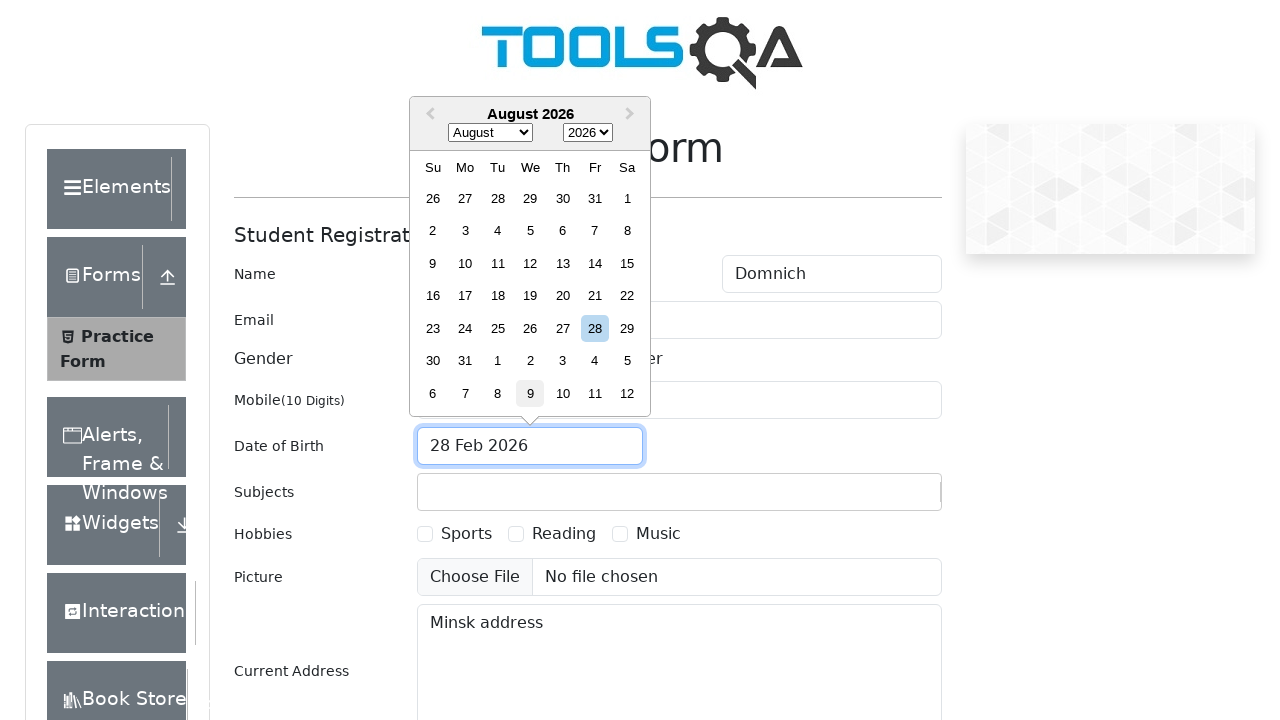

Selected 1998 from year dropdown on .react-datepicker__year-select
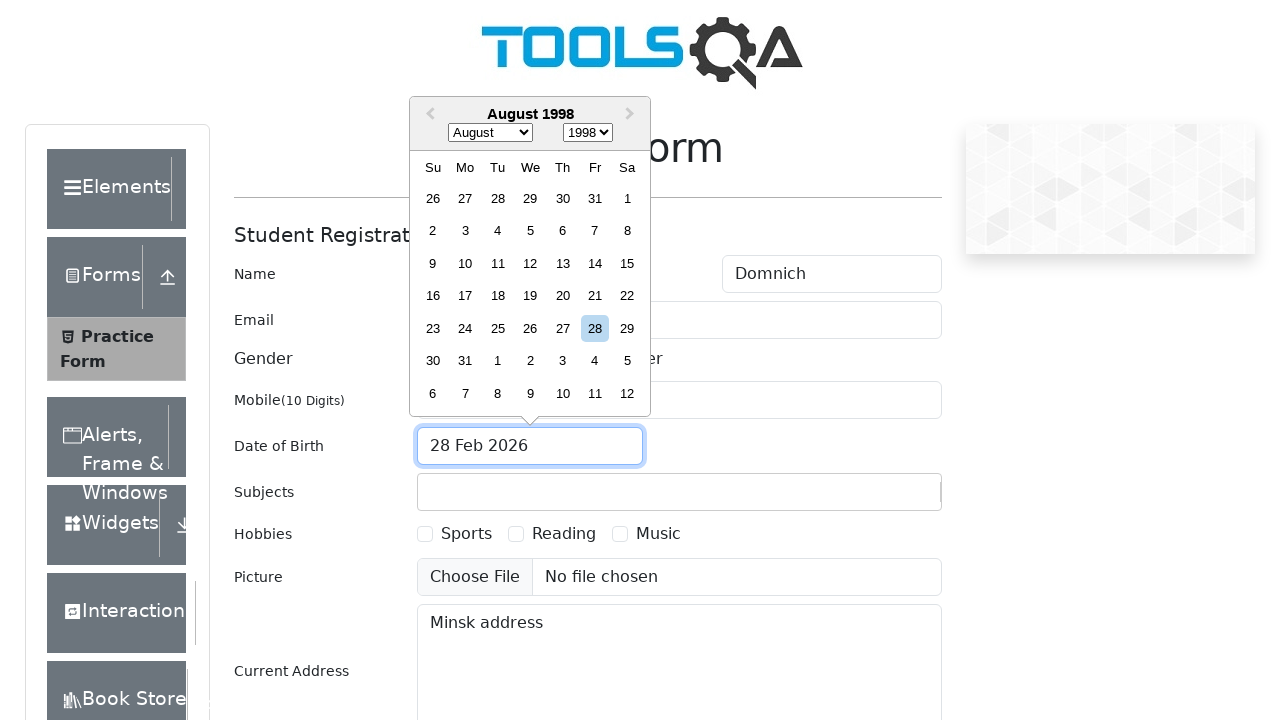

Selected August 10th, 1998 from date picker at (465, 263) on [aria-label='Choose Monday, August 10th, 1998']
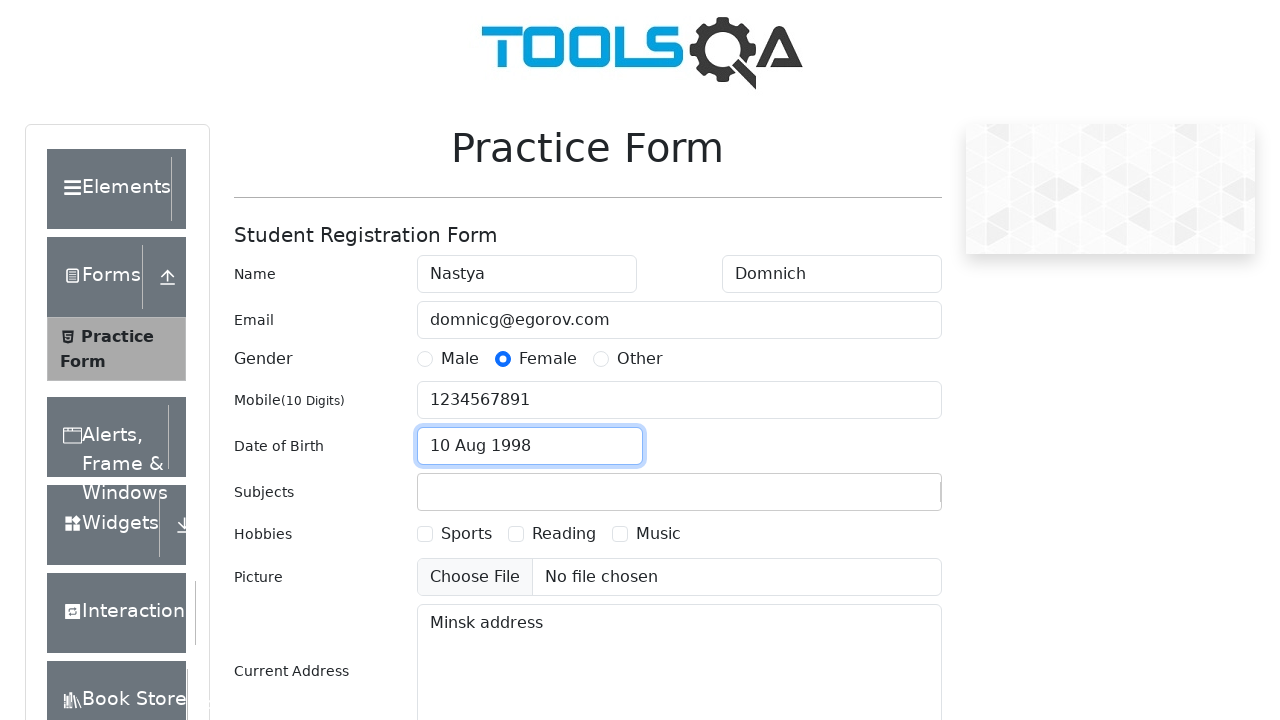

Filled subjects input field with 'Maths' on #subjectsInput
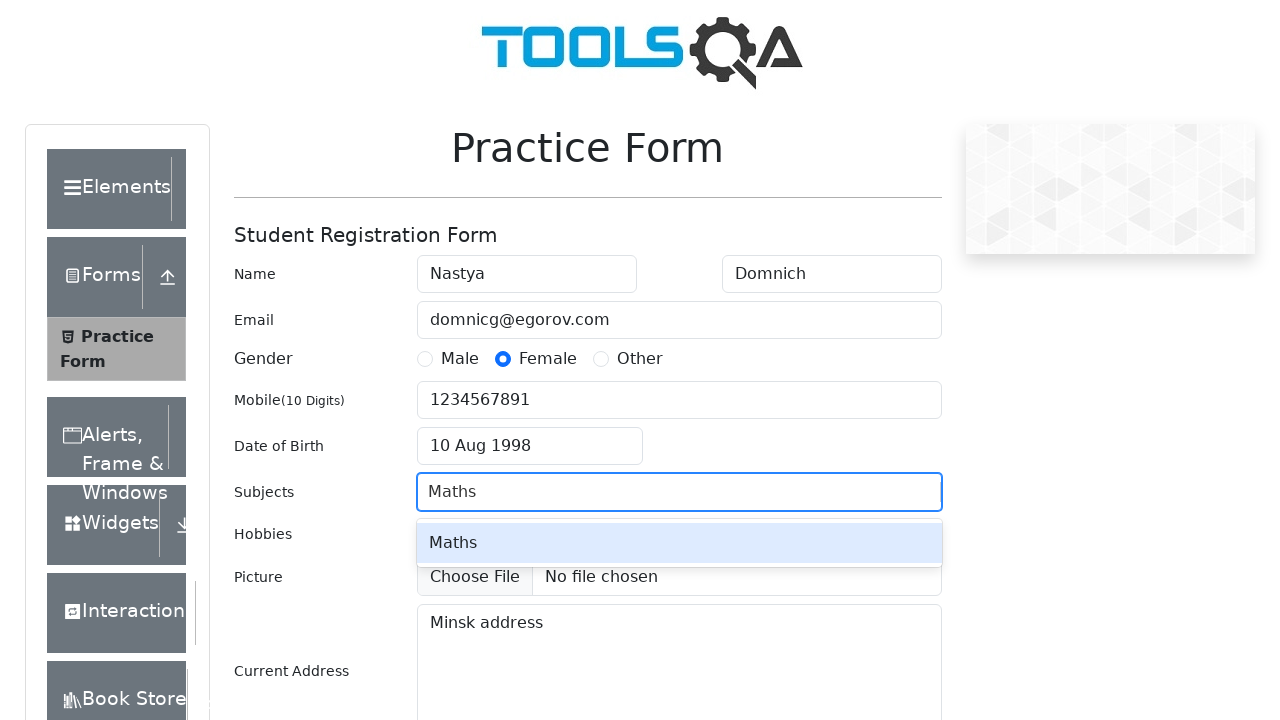

Pressed Enter to confirm subject selection on #subjectsInput
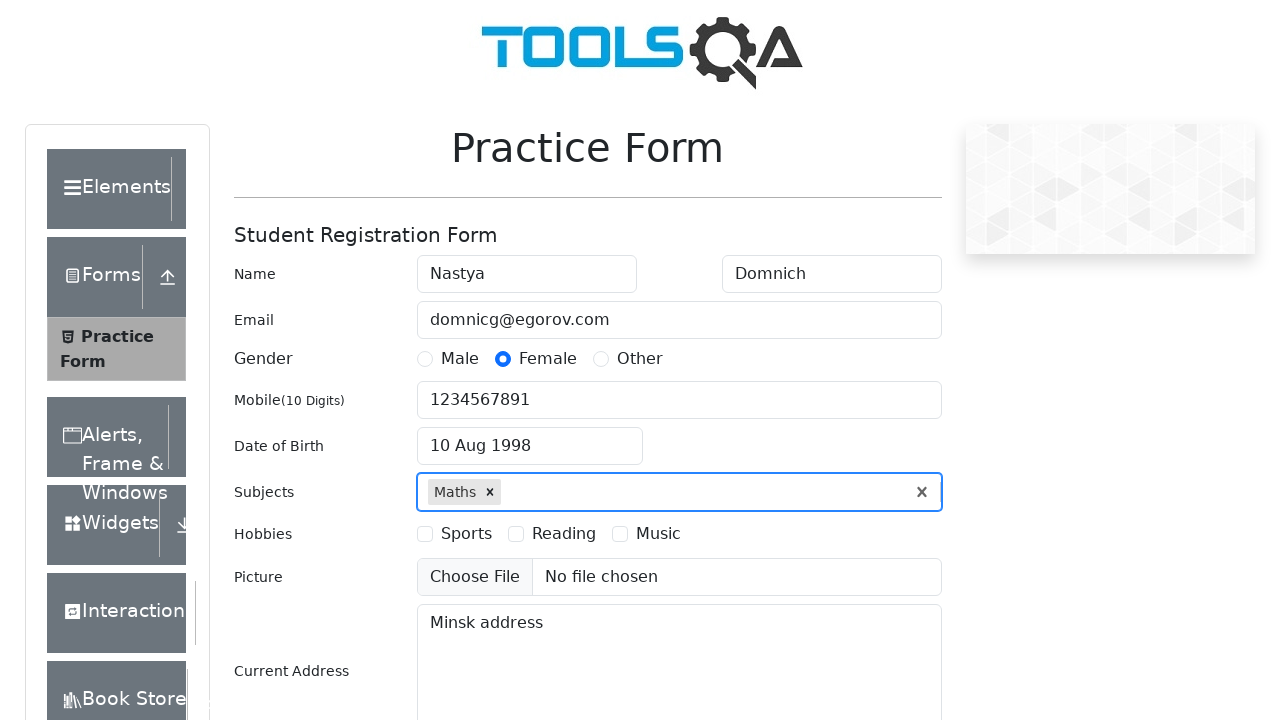

Selected Reading hobby checkbox at (564, 534) on #hobbiesWrapper >> text=Reading
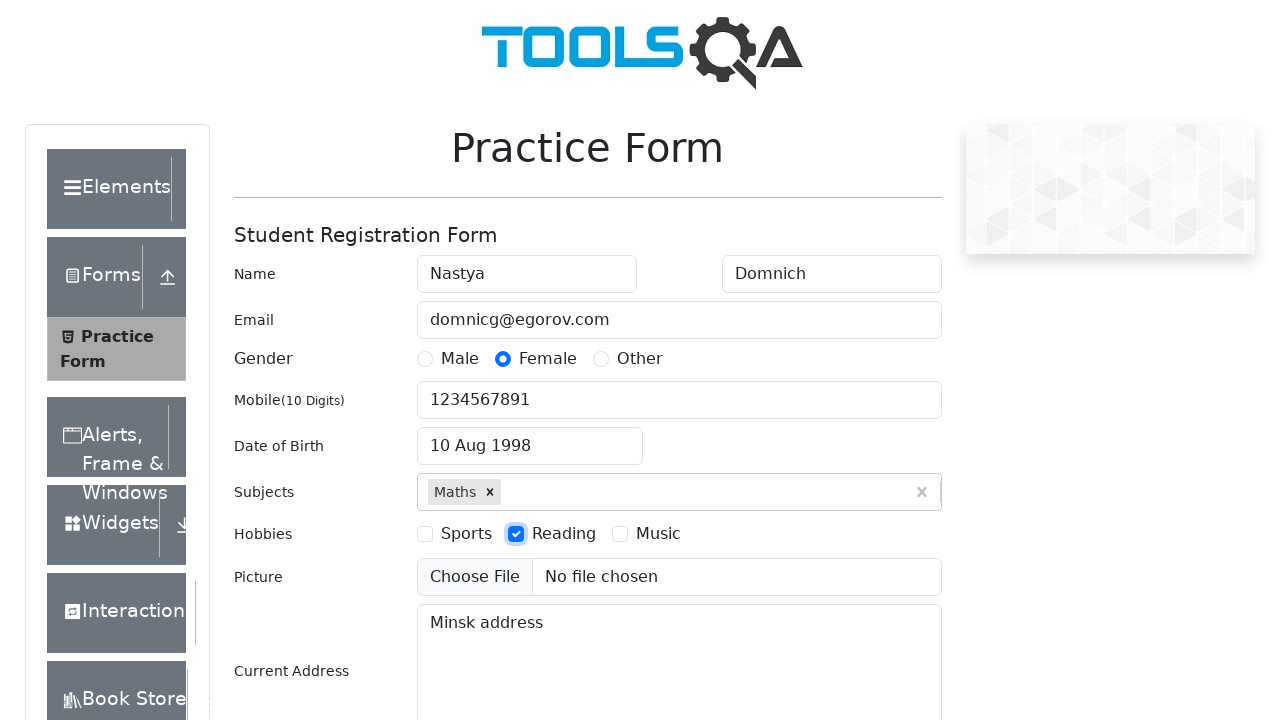

Filled state field with 'Uttar Pradesh' on #react-select-3-input
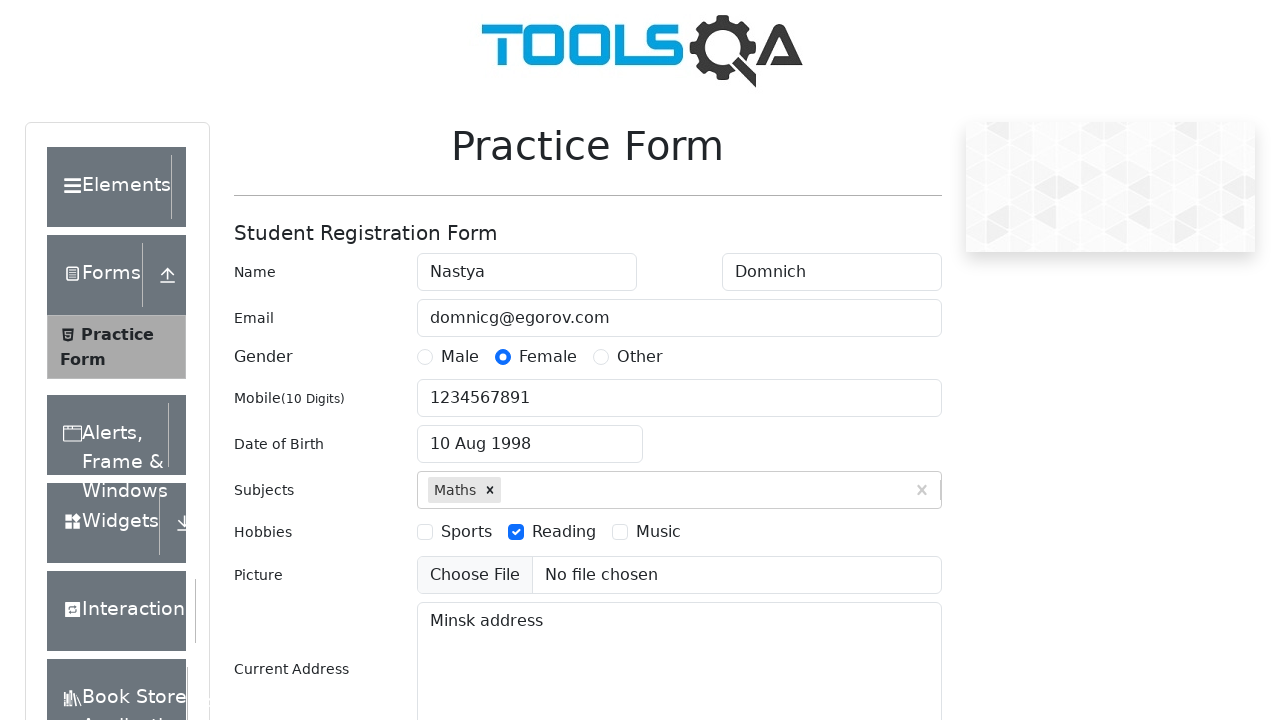

Pressed Enter to confirm state selection on #react-select-3-input
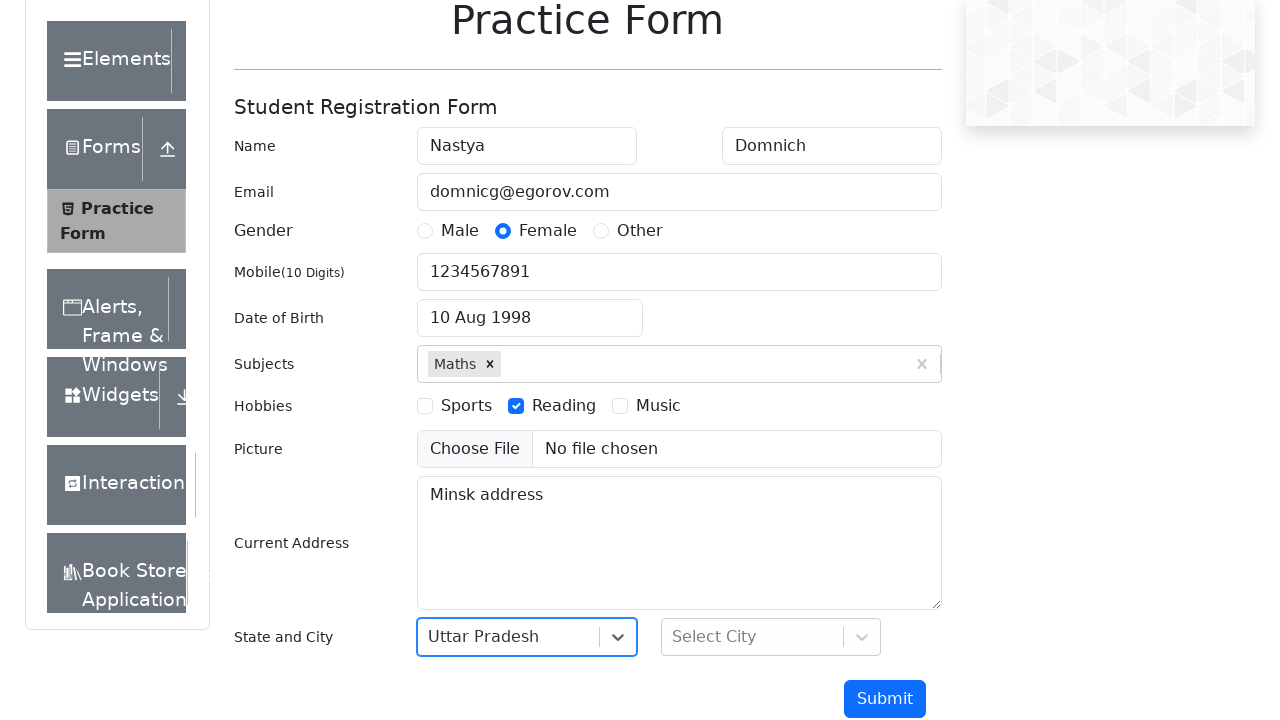

Filled city field with 'Merrut' on #react-select-4-input
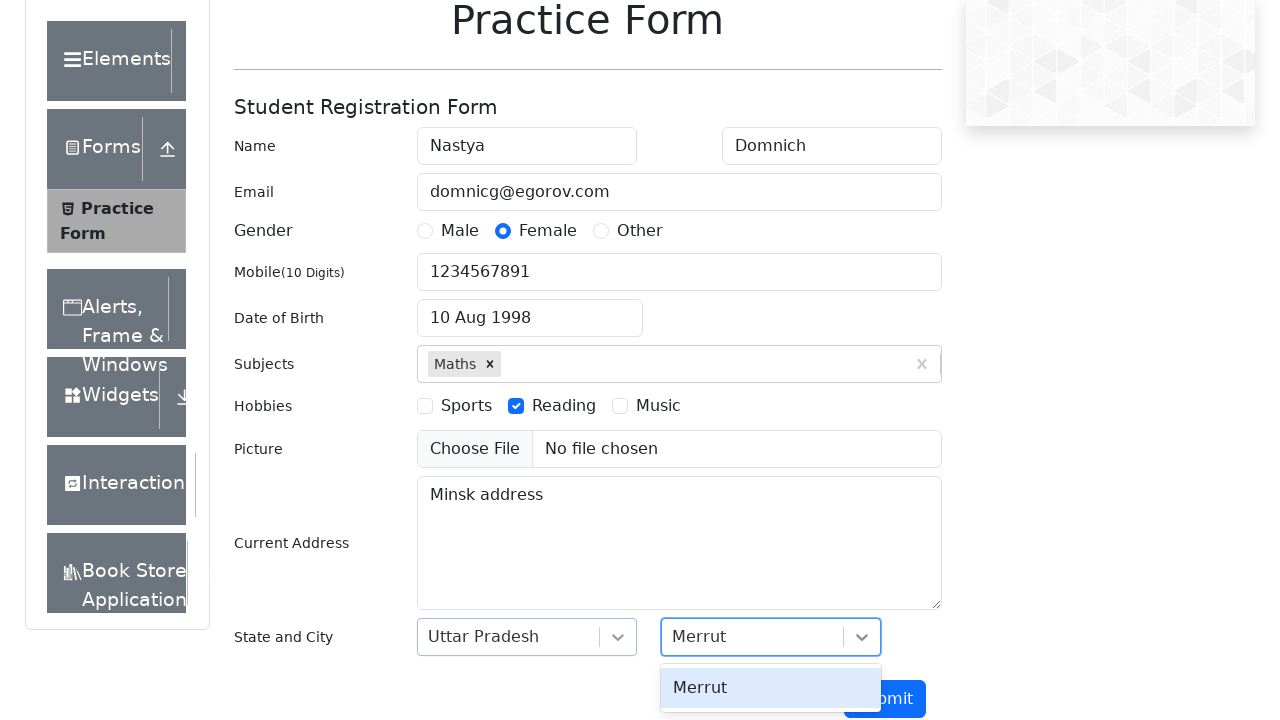

Pressed Enter to confirm city selection on #react-select-4-input
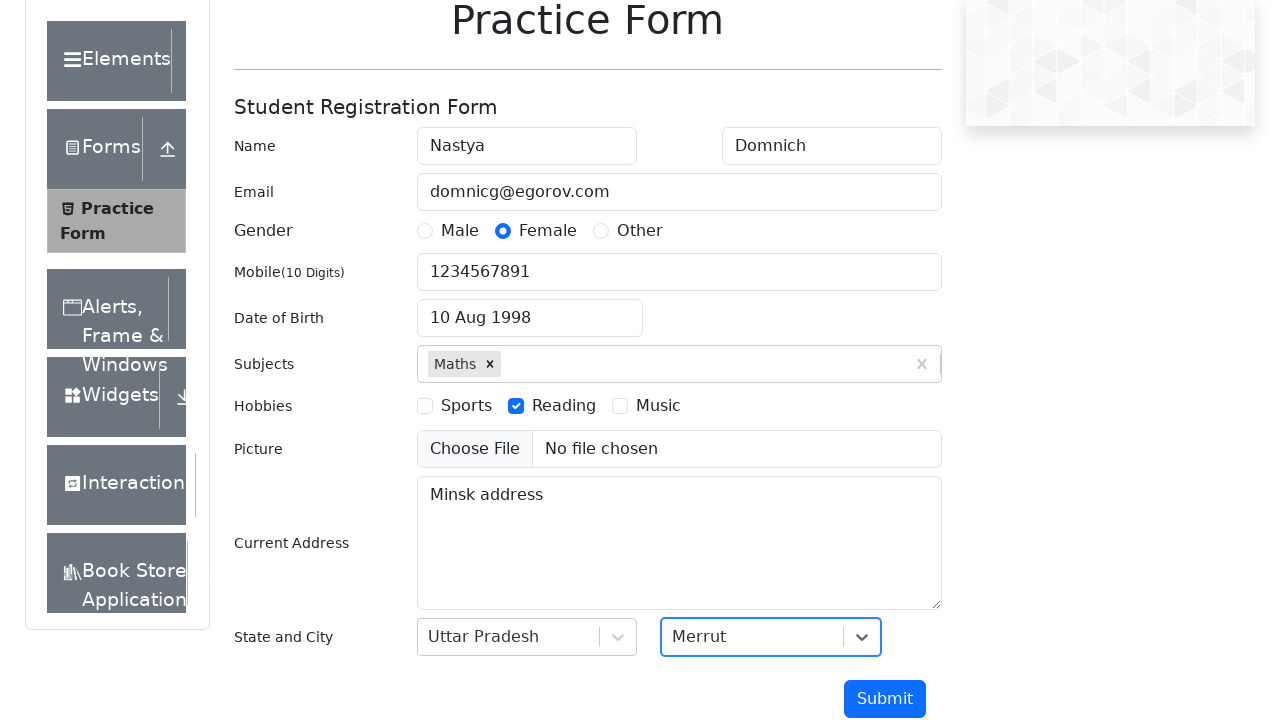

Clicked submit button to submit the practice form at (885, 699) on #submit
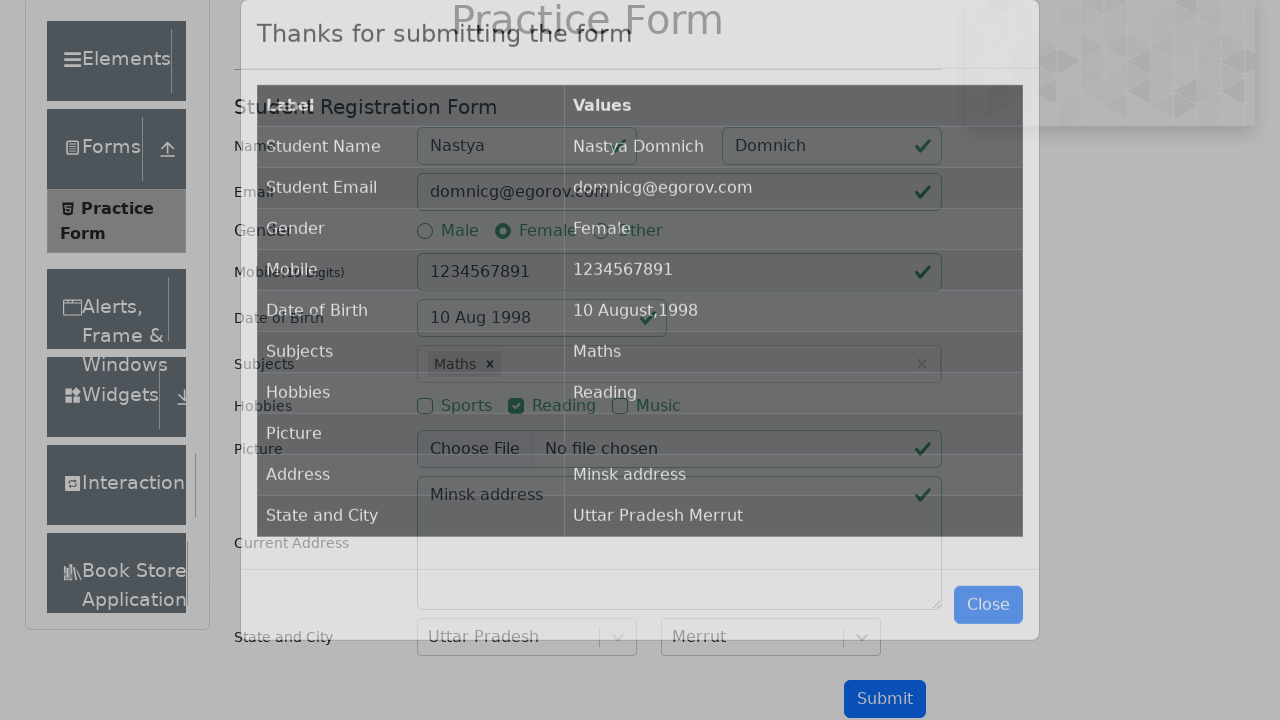

Waited for confirmation table to be present in DOM
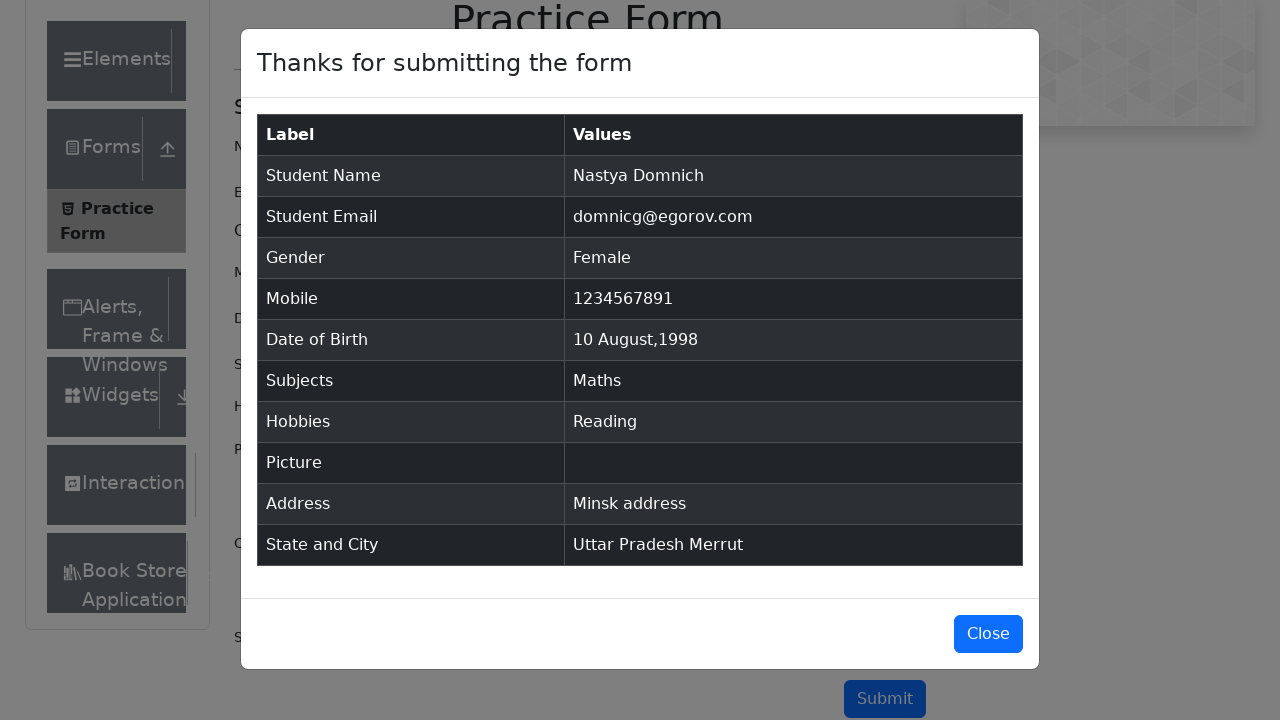

Confirmed that confirmation table is visible
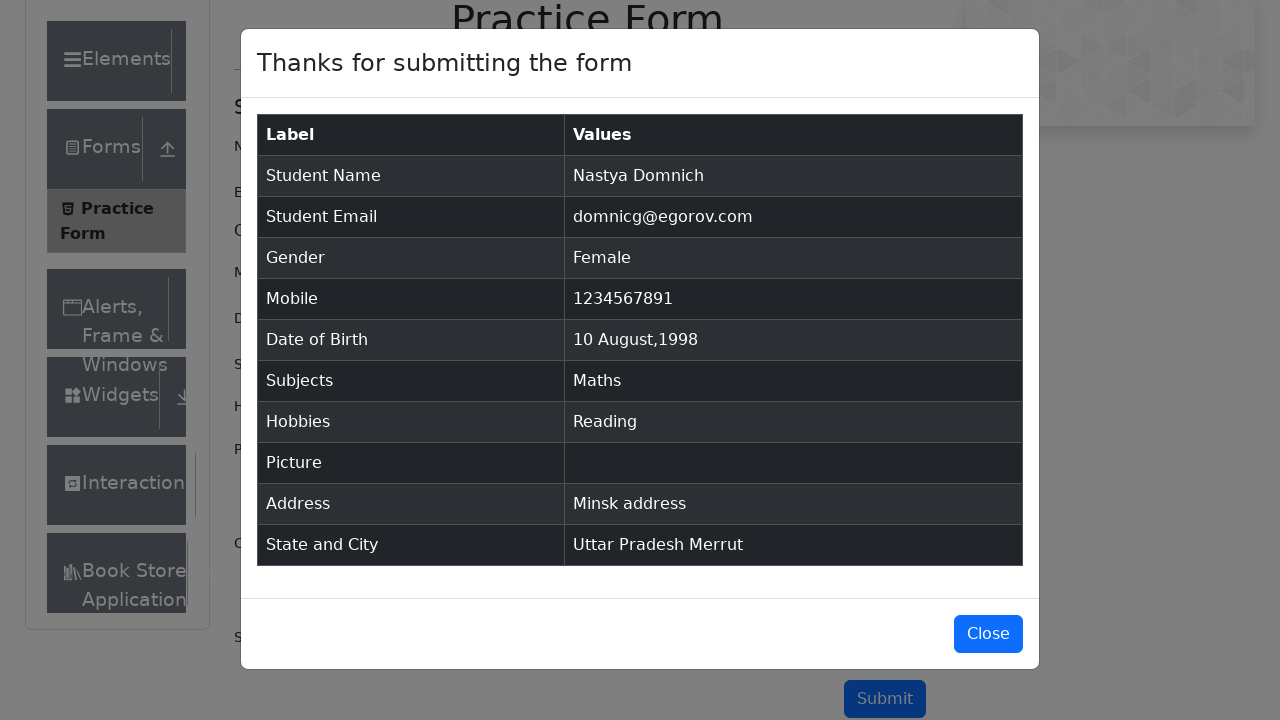

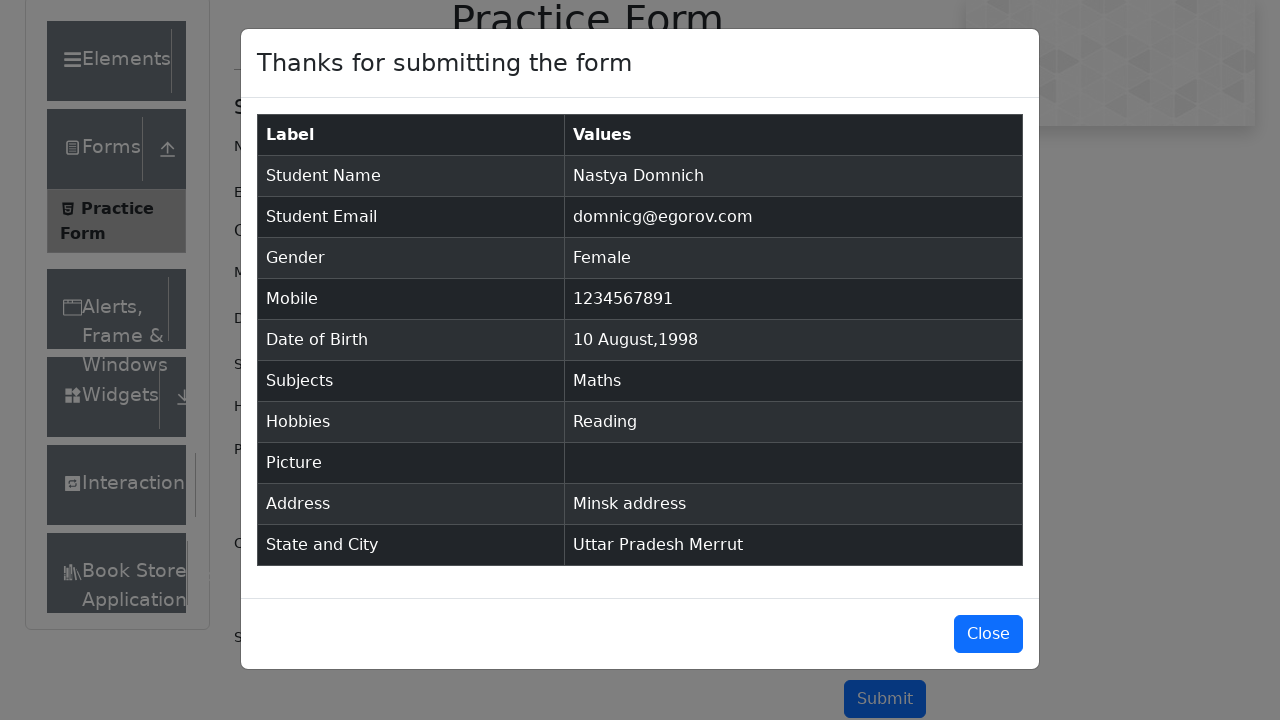